Tests scrolling functionality by navigating to the practice page and scrolling down to the "Powered by CYDEO" text element at the bottom of the page

Starting URL: https://practice.cydeo.com/

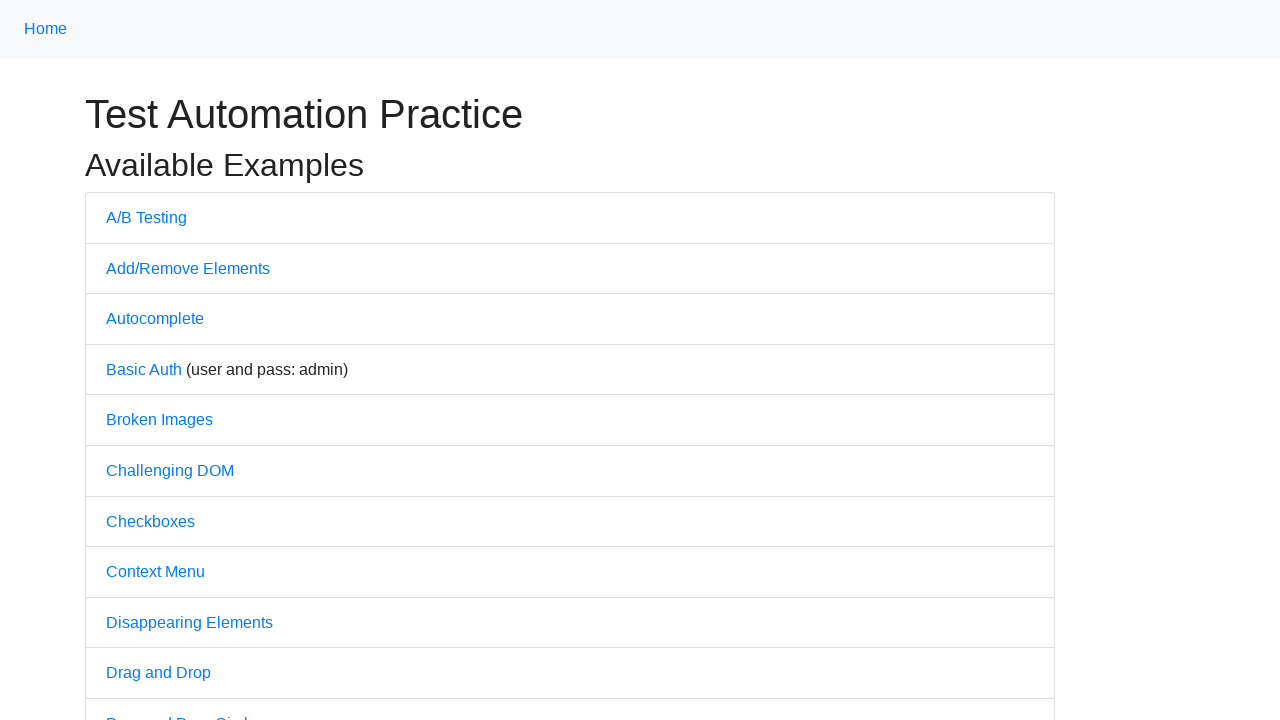

Page loaded with domcontentloaded state
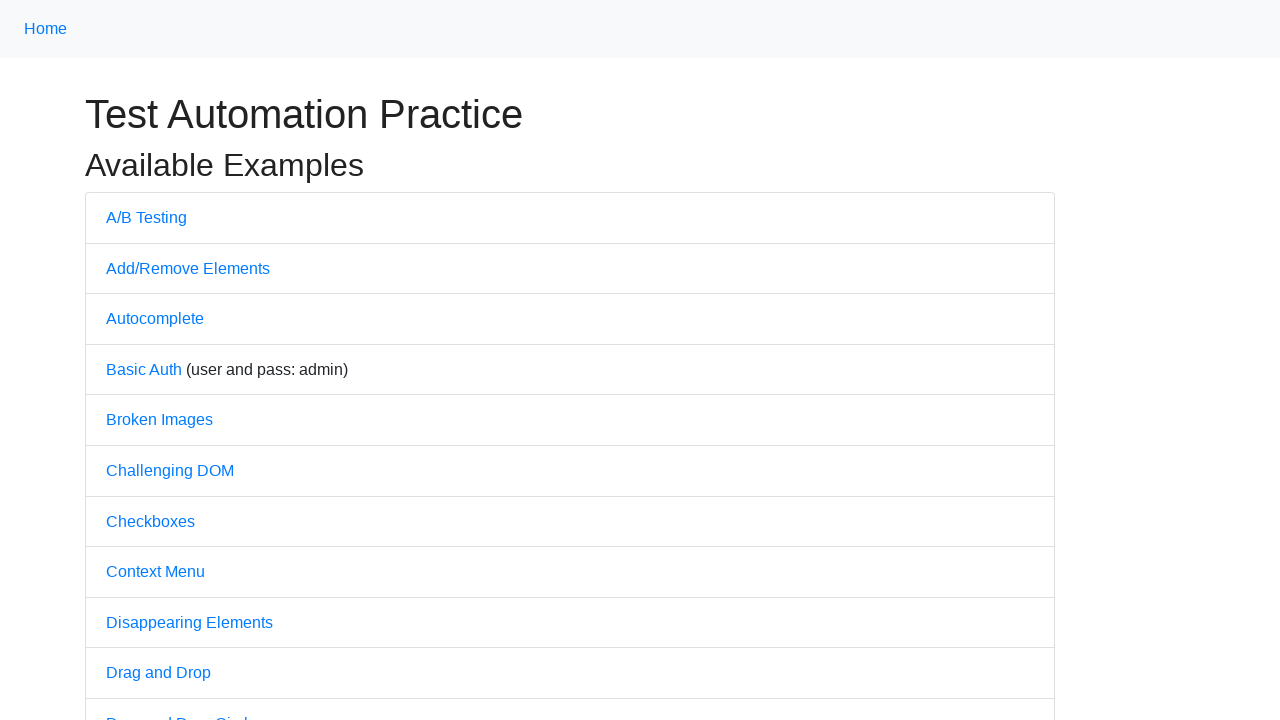

Located 'Powered by CYDEO' element
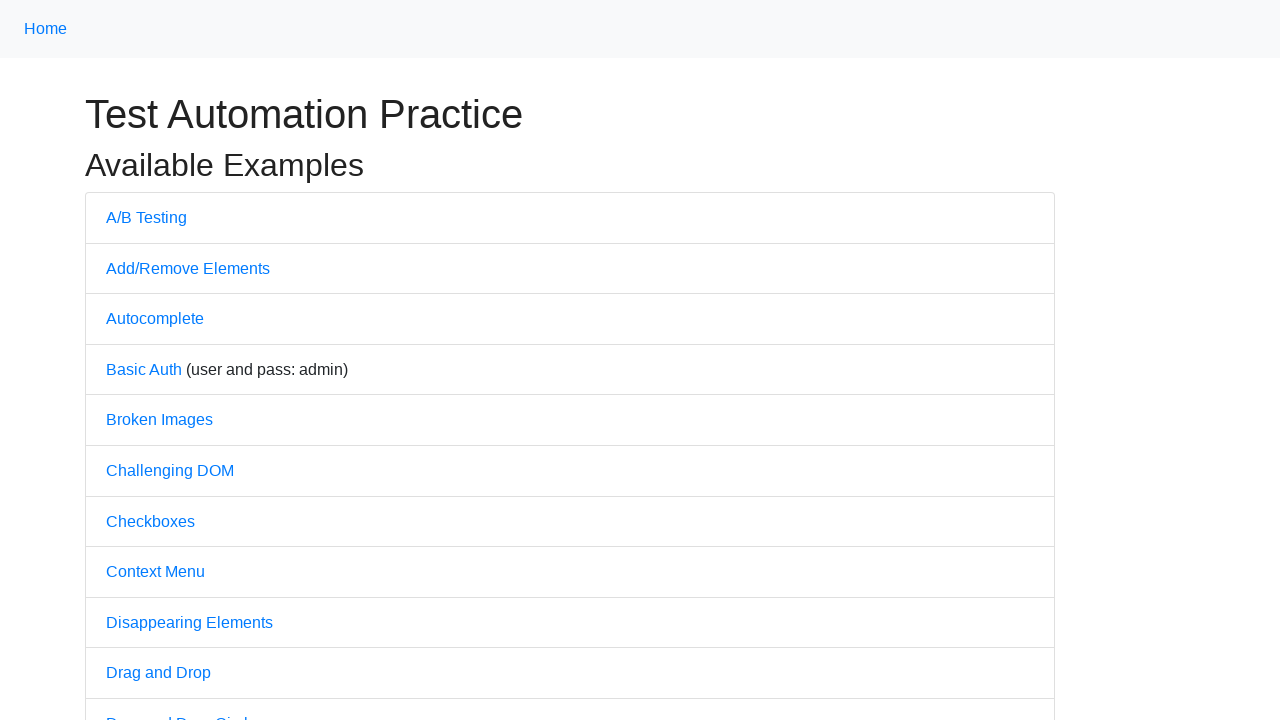

Scrolled down to 'Powered by CYDEO' text element at bottom of page
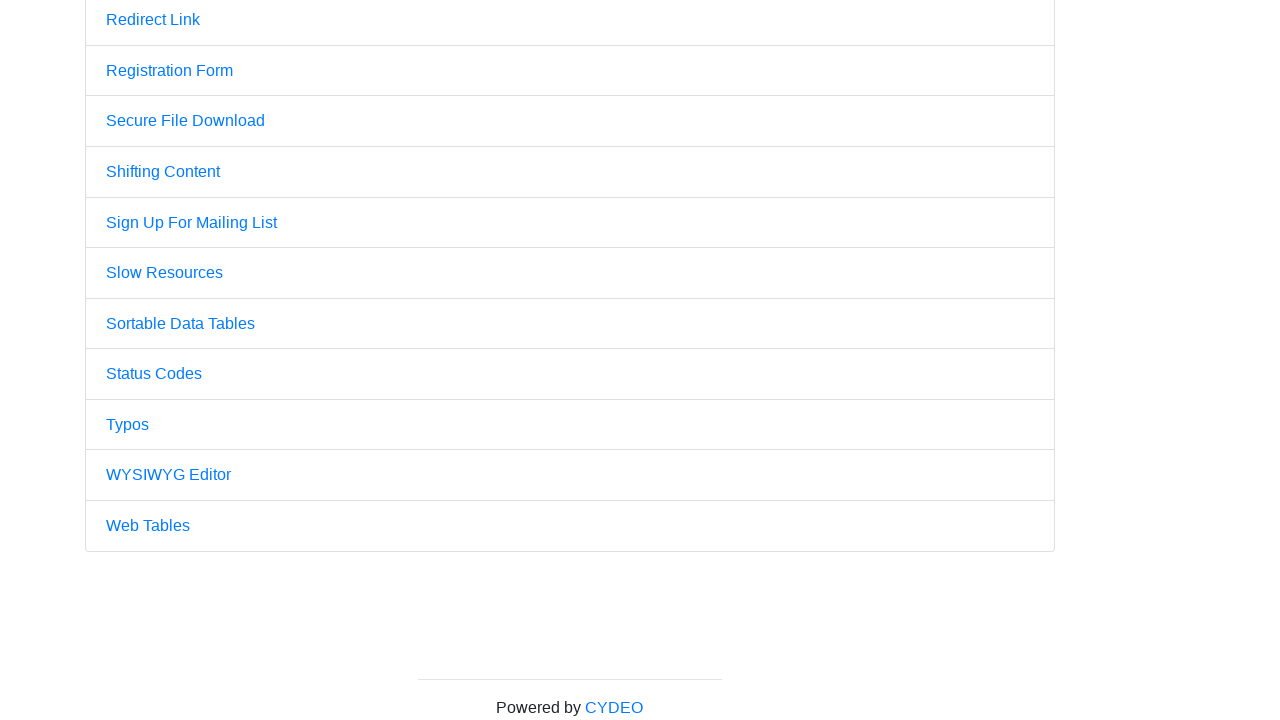

Waited 500ms for scroll animation to complete
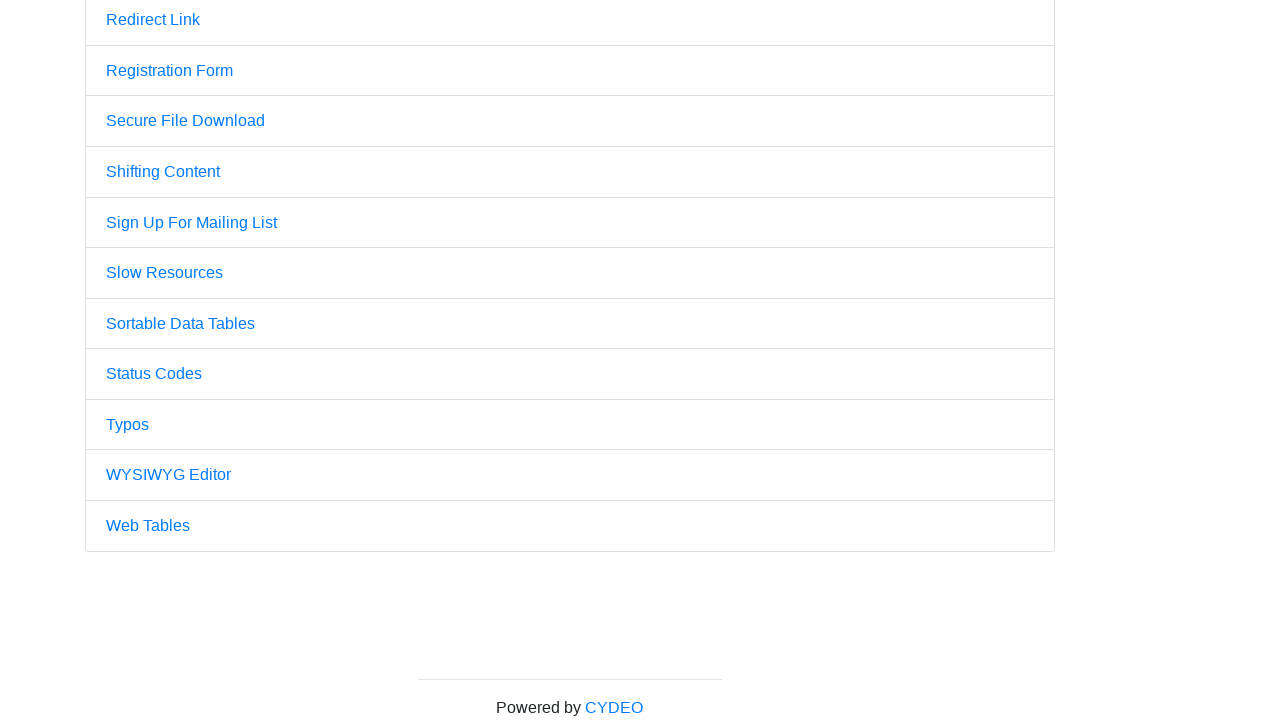

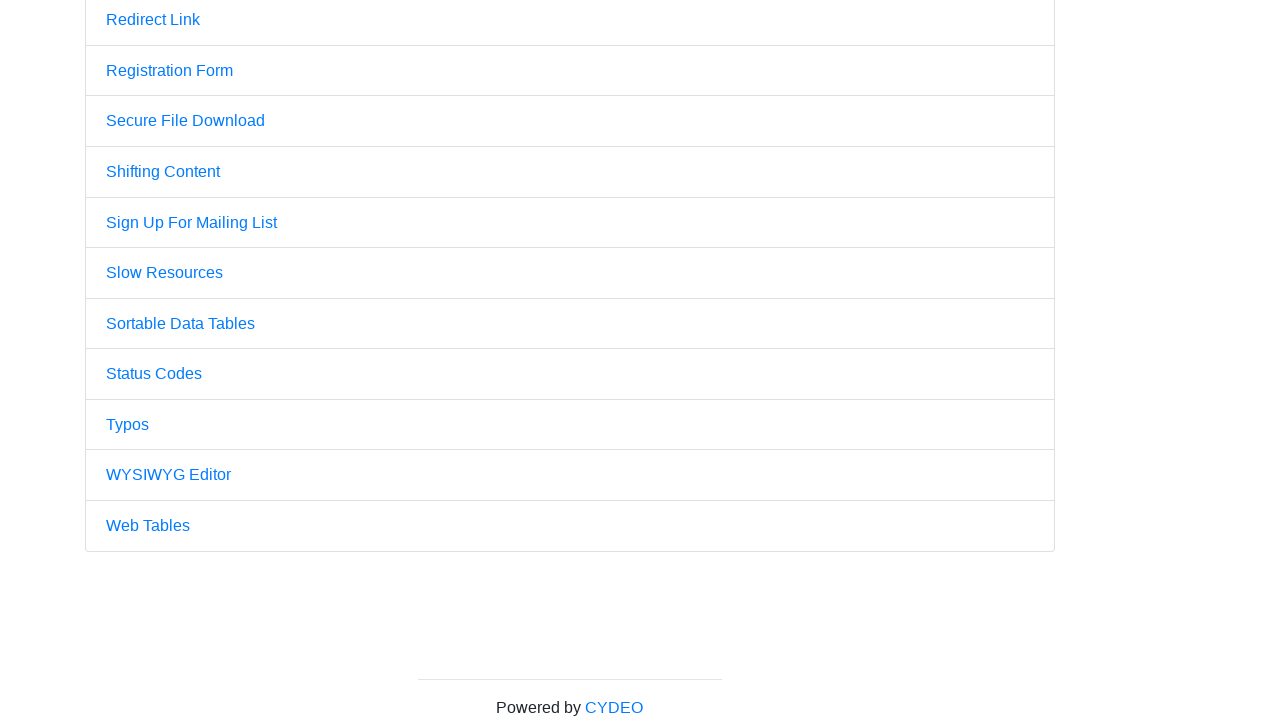